Tests dismissing a prompt alert without entering any text

Starting URL: https://demoqa.com/alerts

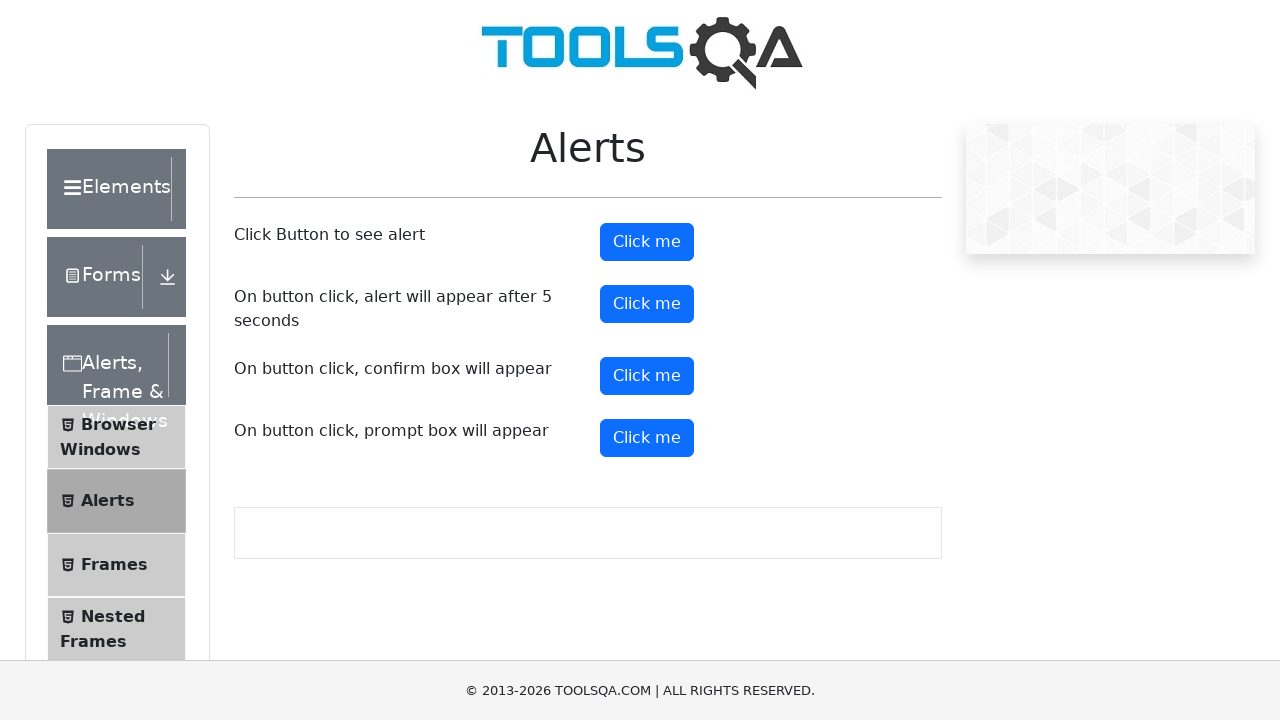

Set up dialog handler to dismiss prompt alerts
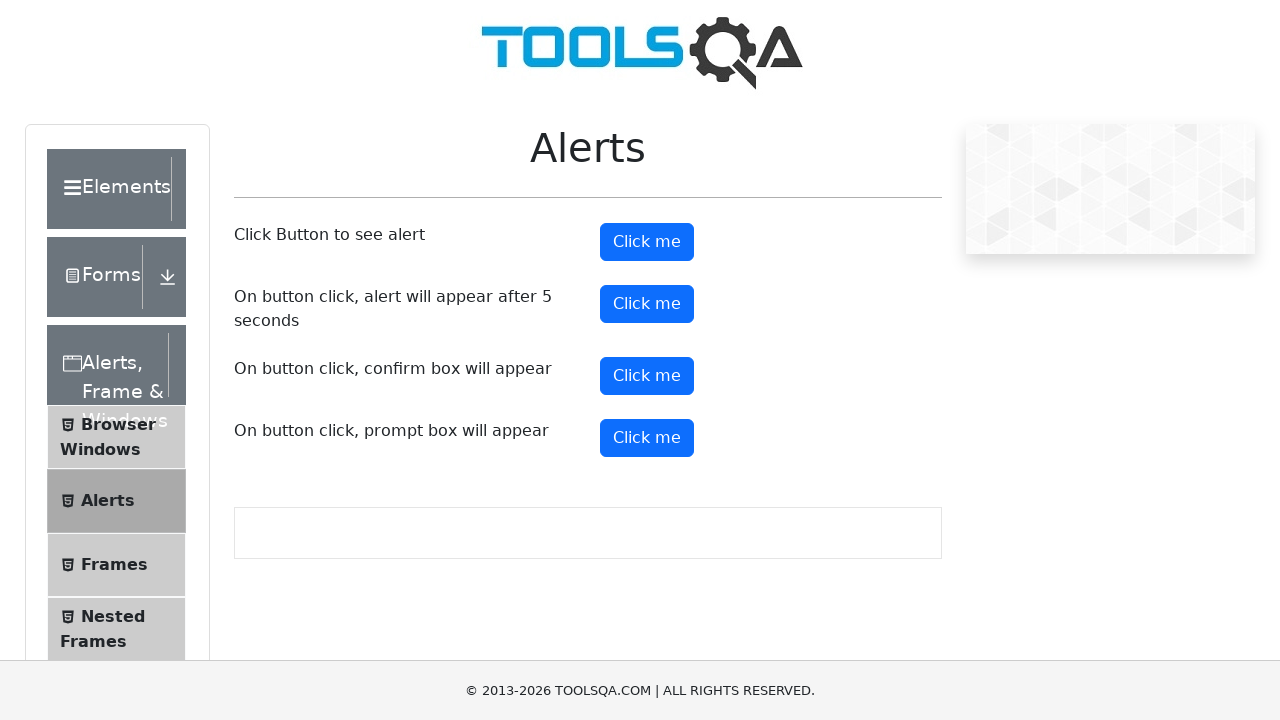

Clicked prompt button to trigger prompt alert at (647, 438) on #promtButton
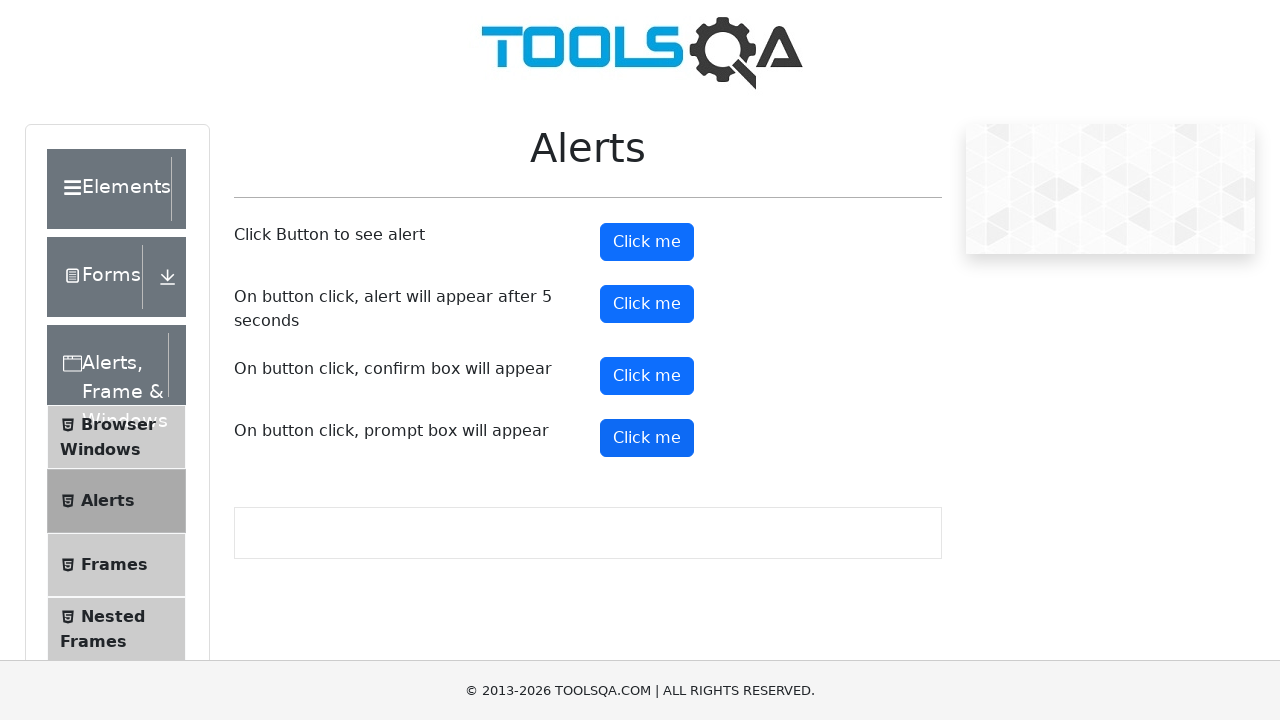

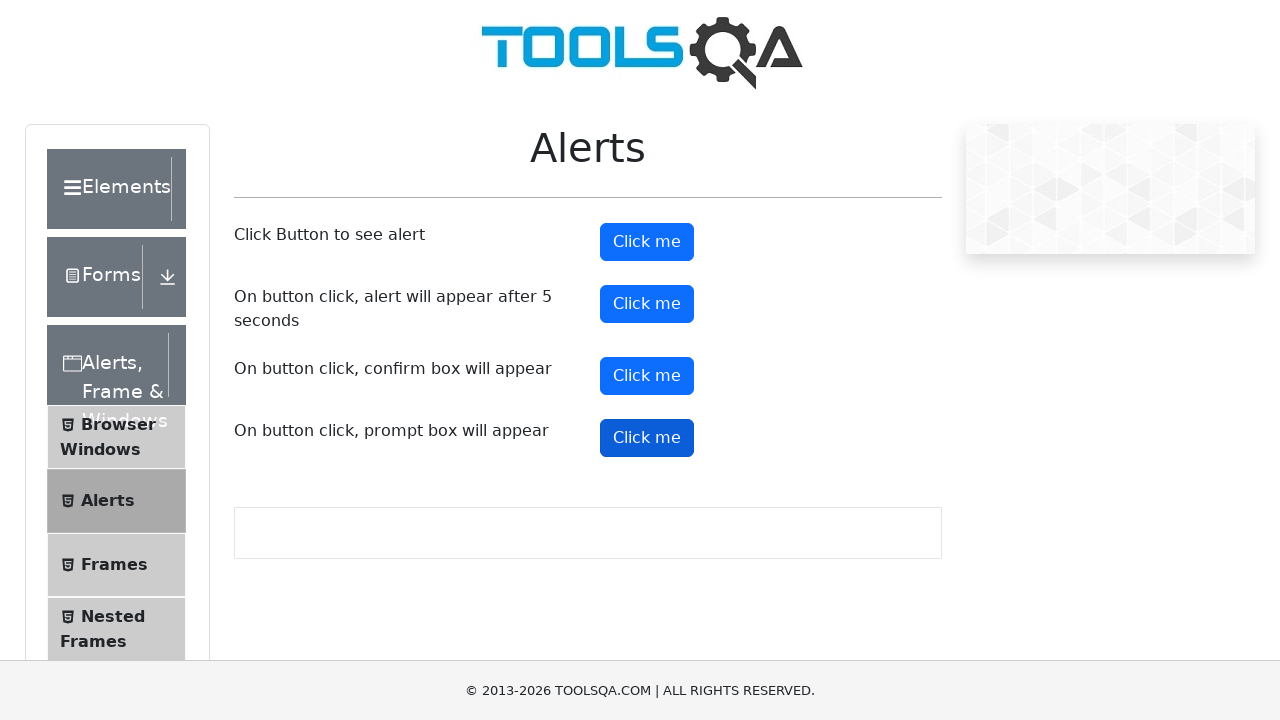